Tests multiple option selection in a dropdown by selecting Red, Blue, and Yellow colors simultaneously

Starting URL: https://testautomationpractice.blogspot.com

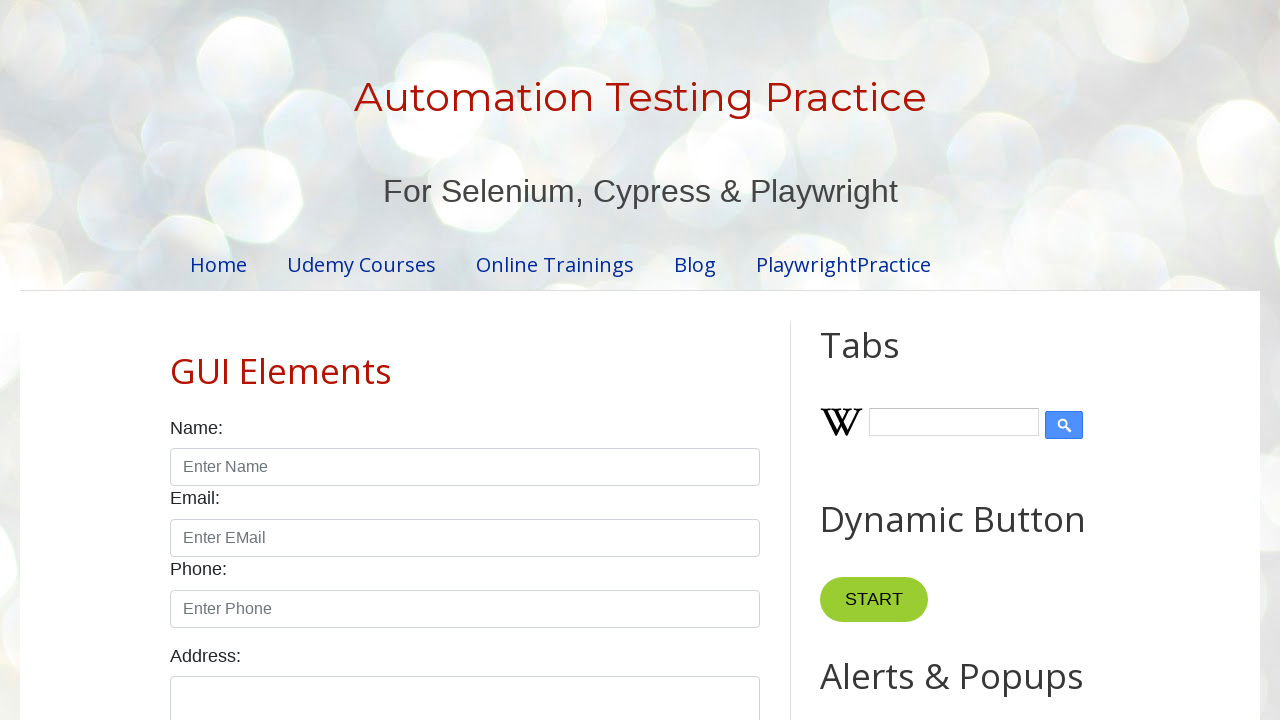

Navigated to test automation practice website
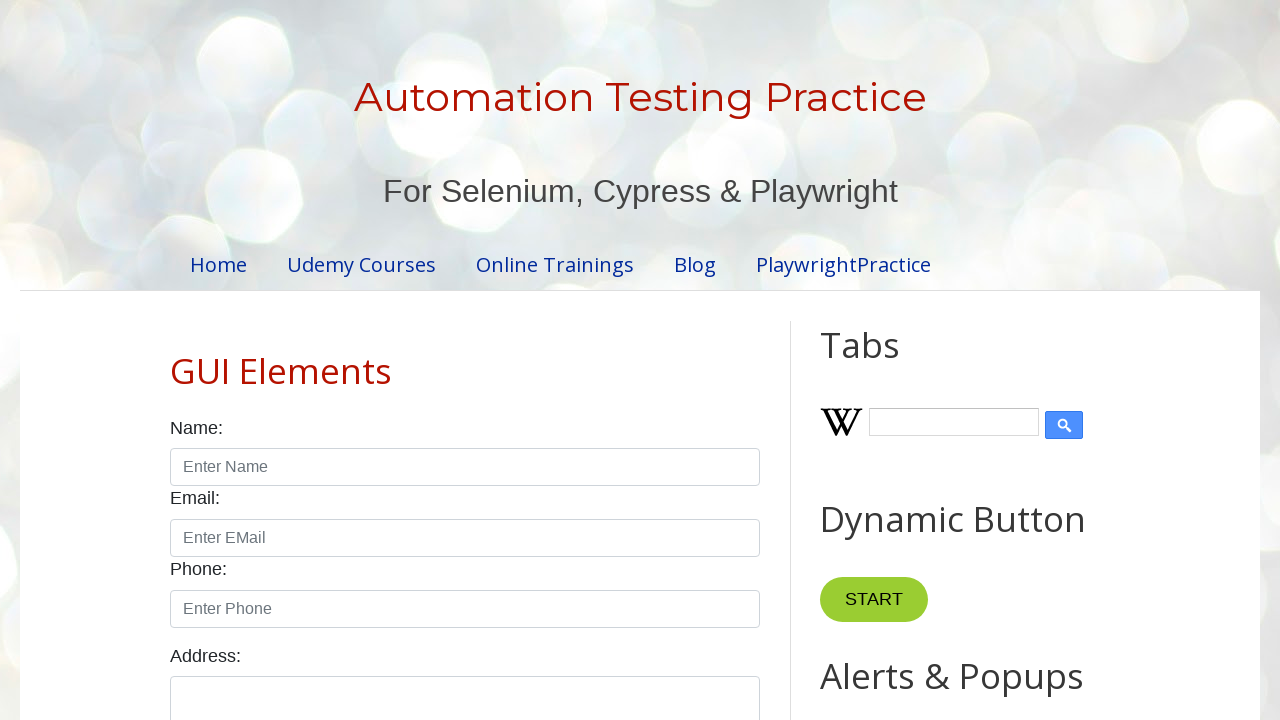

Selected Red, Blue, and Yellow colors in the dropdown on #colors
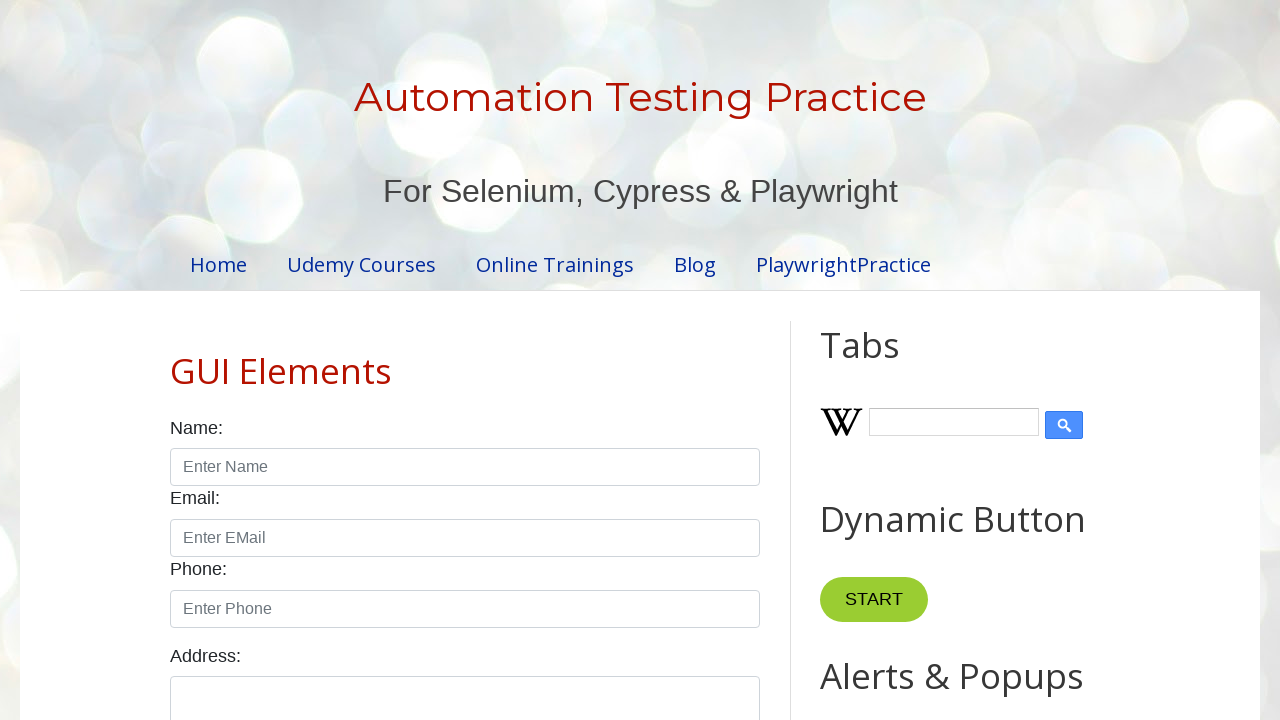

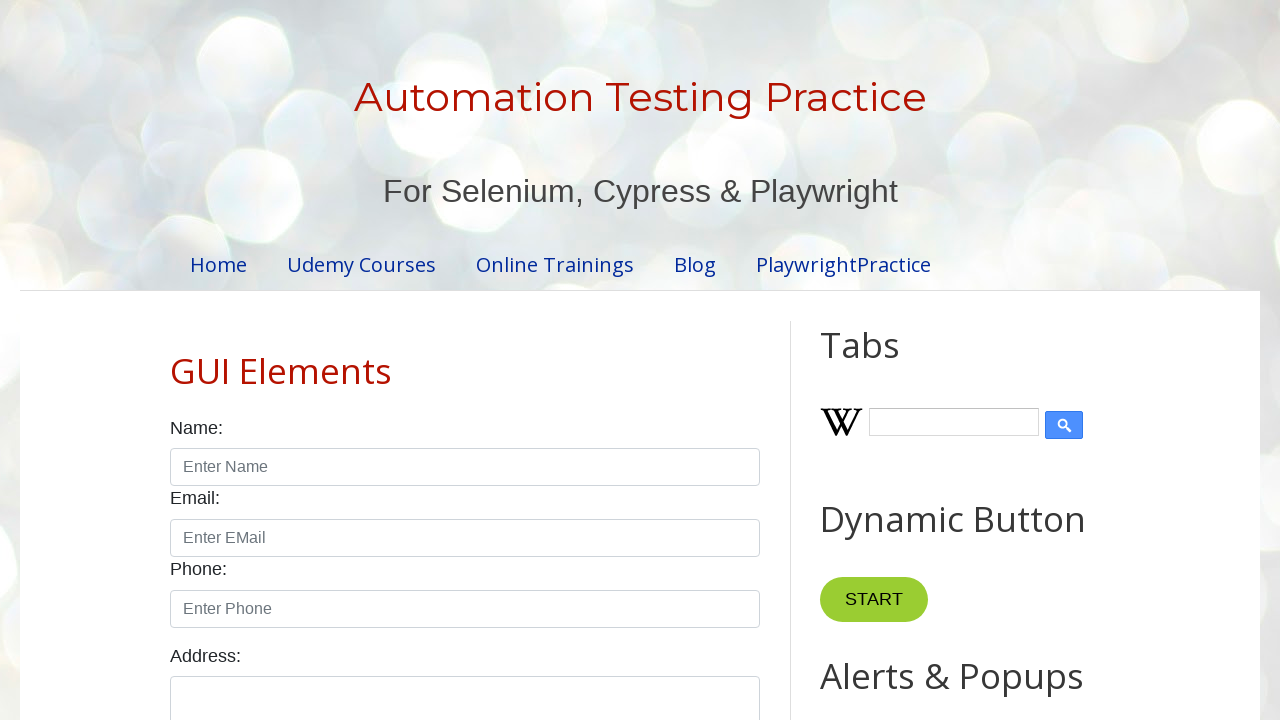